Tests notification message functionality by clicking the notification link multiple times to trigger different notification messages

Starting URL: https://the-internet.herokuapp.com/notification_message_rendered

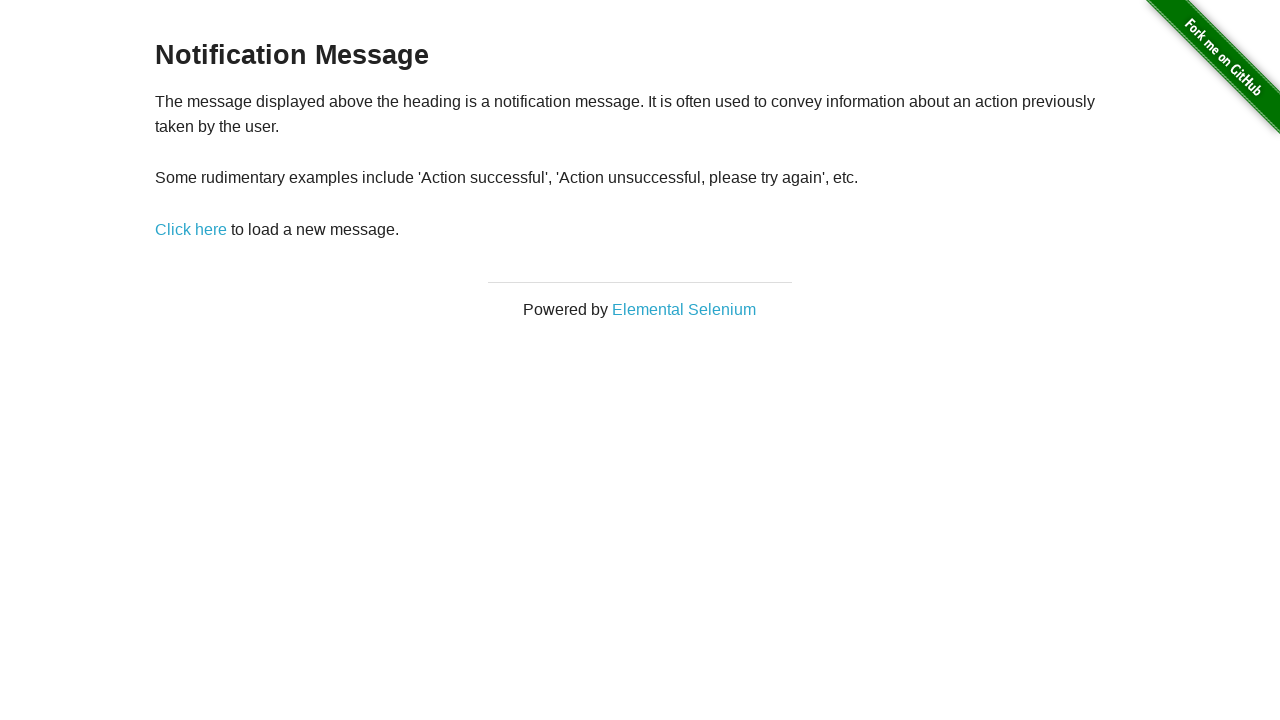

Clicked notification link at (191, 229) on text=Click here
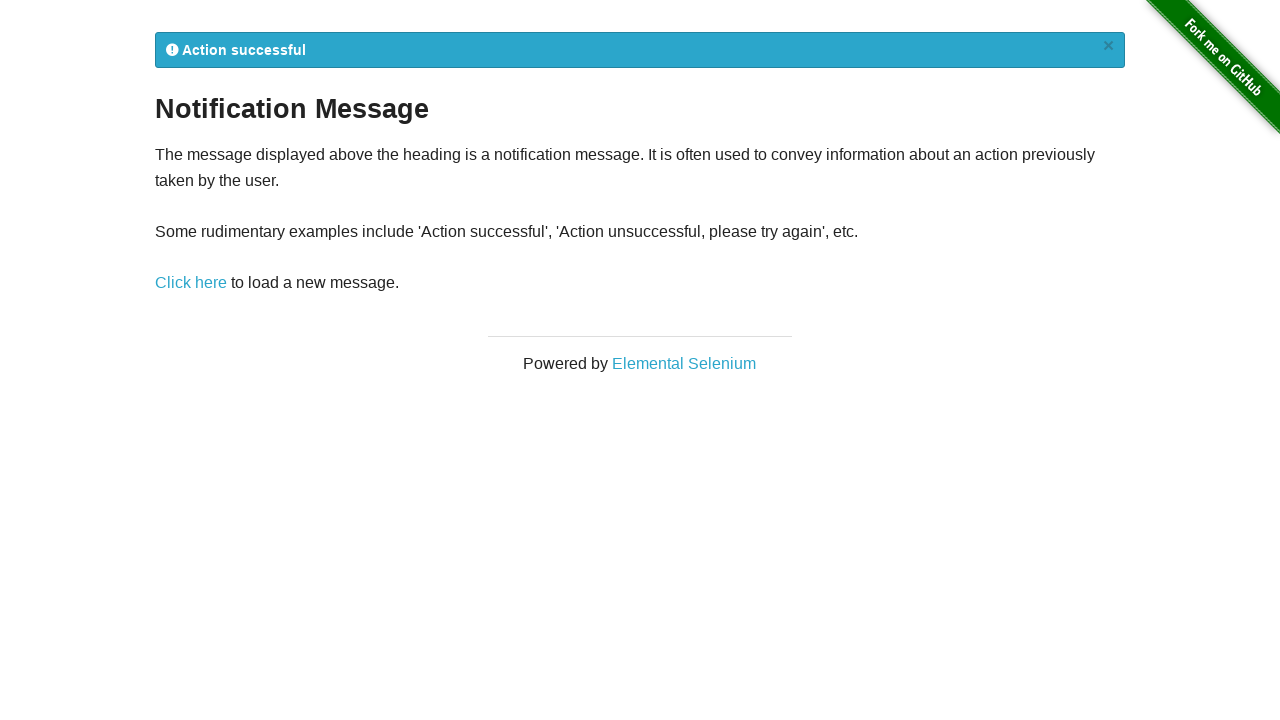

Notification message appeared
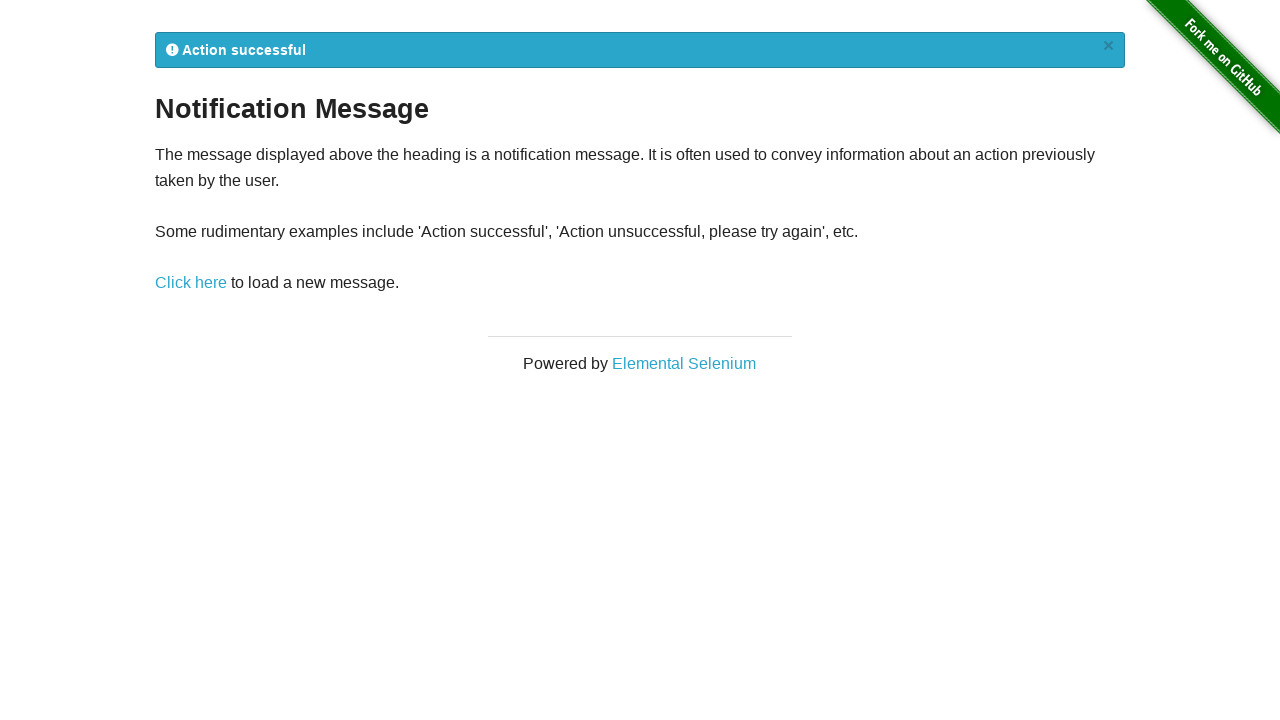

Clicked notification link at (191, 283) on text=Click here
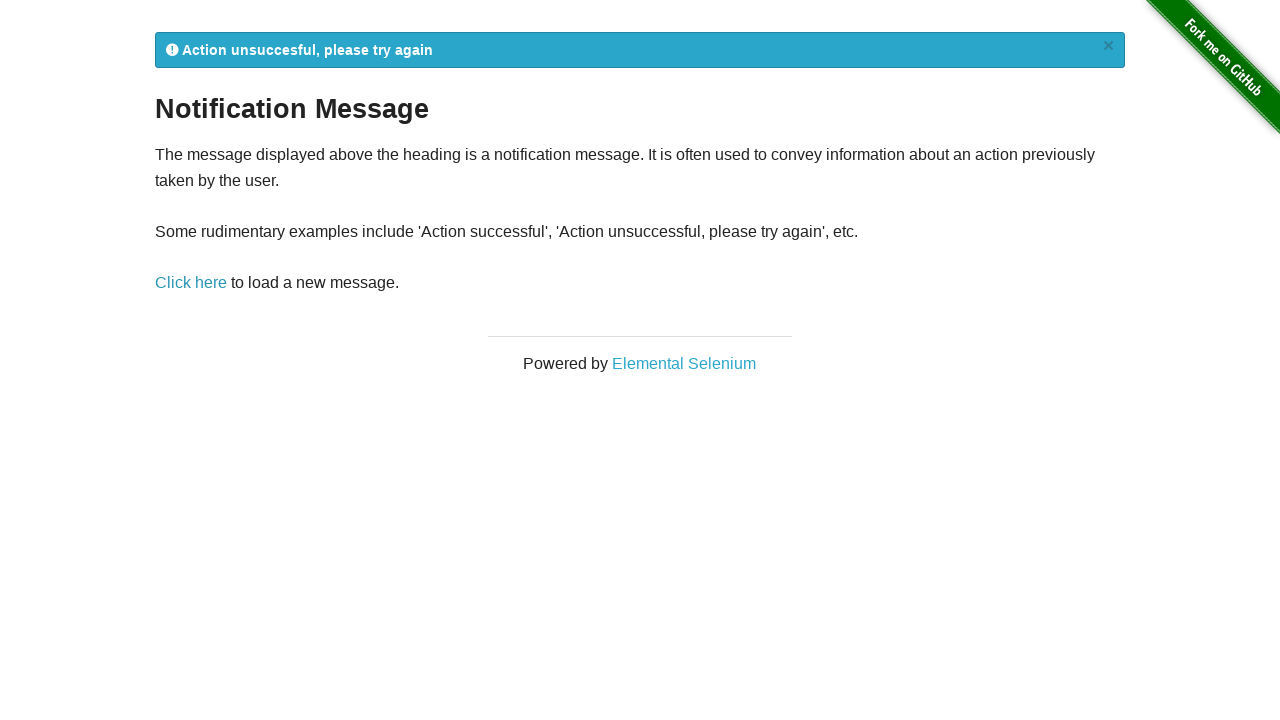

Notification message appeared
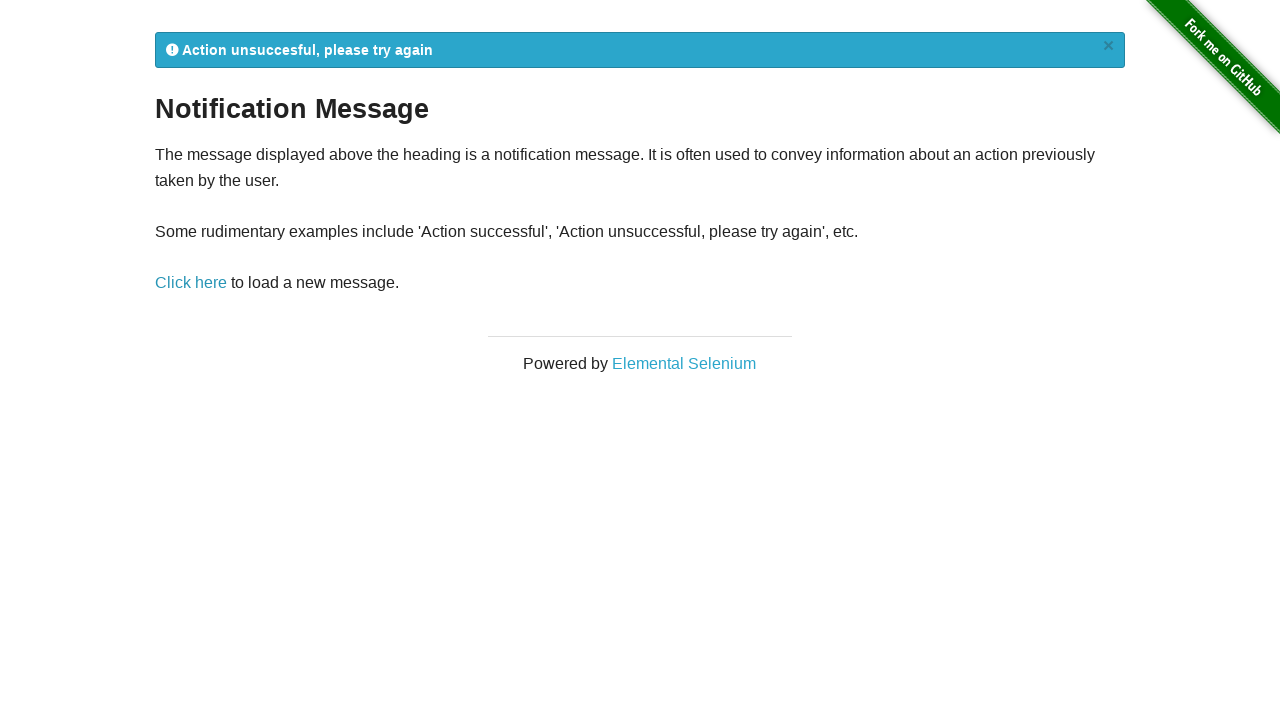

Clicked notification link at (191, 283) on text=Click here
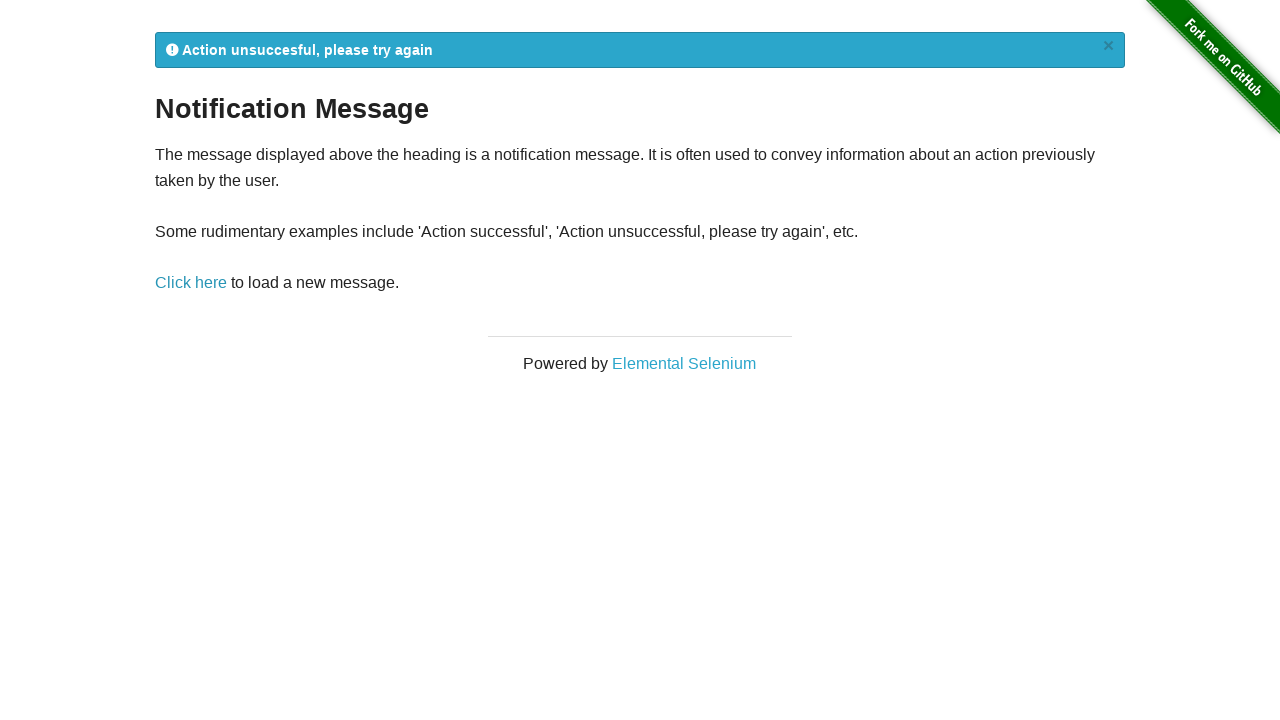

Notification message appeared
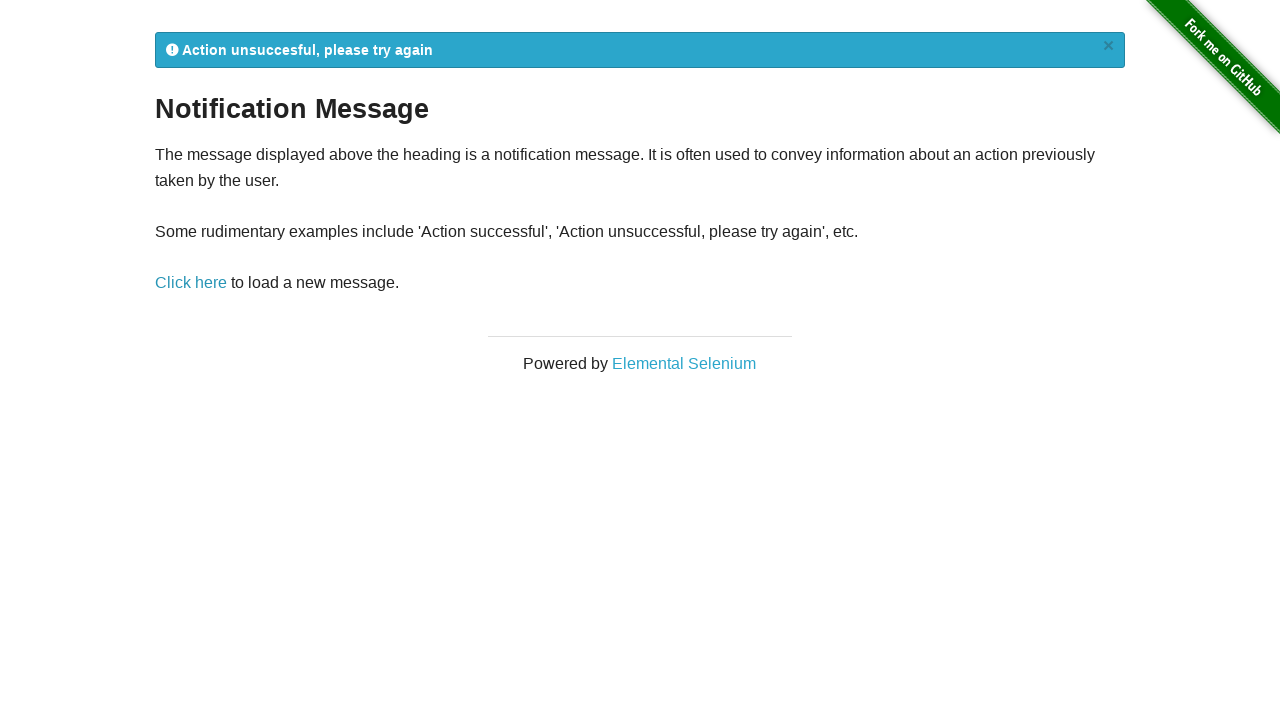

Clicked notification link at (191, 283) on text=Click here
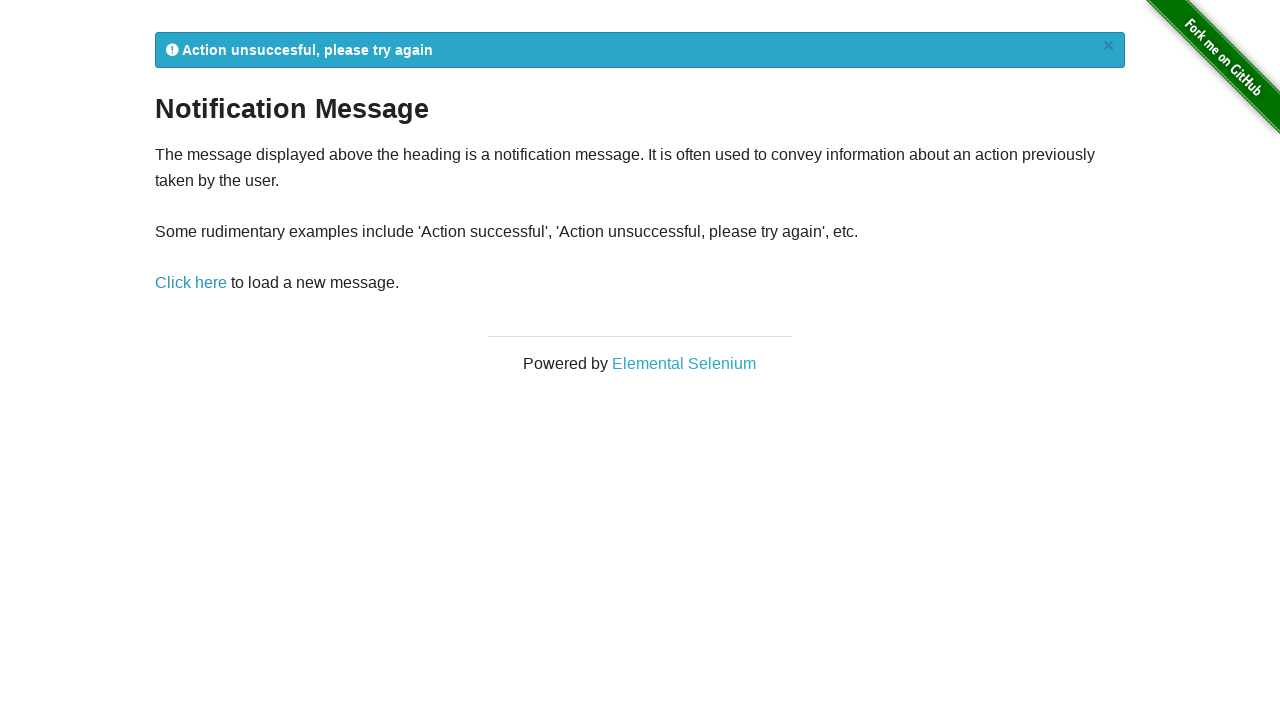

Notification message appeared
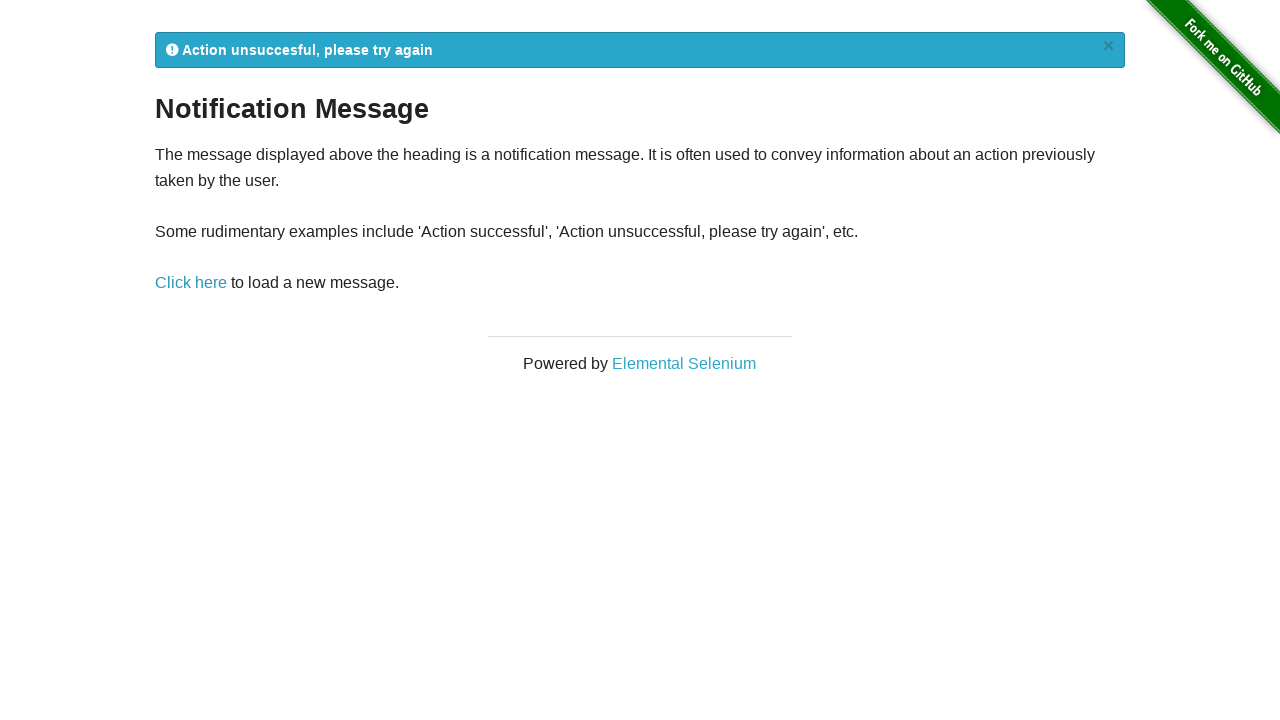

Clicked notification link at (191, 283) on text=Click here
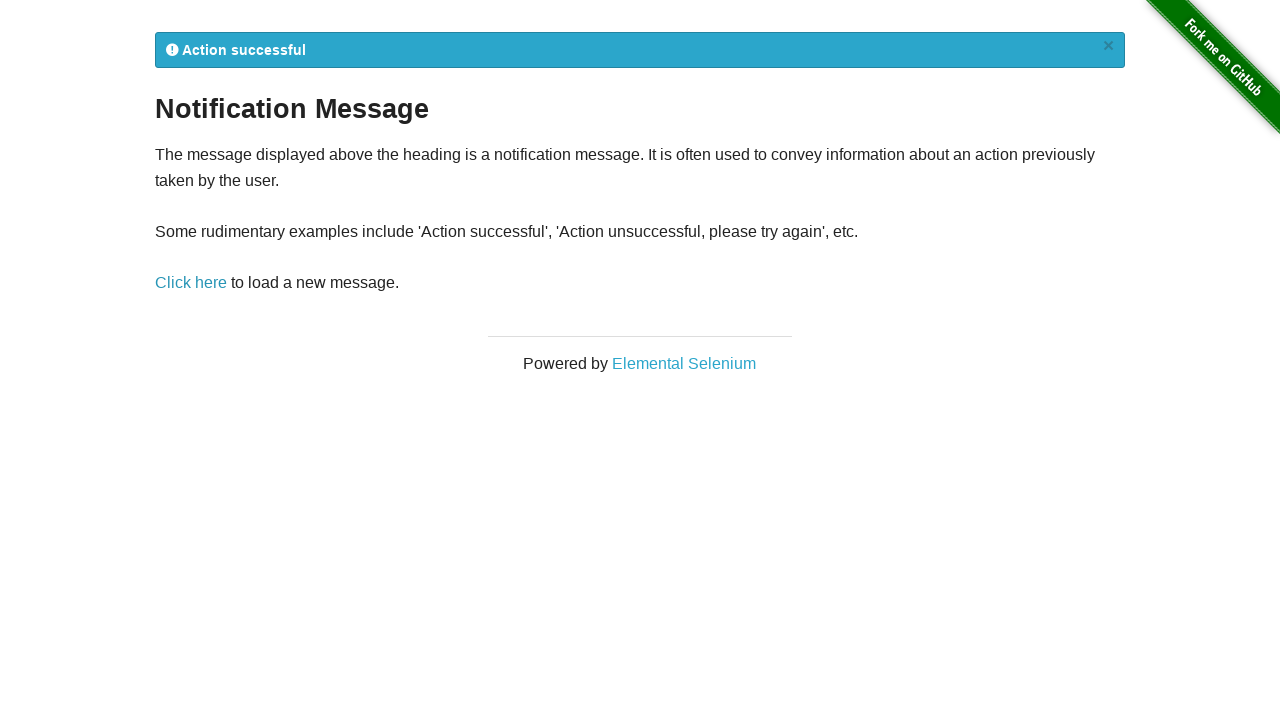

Notification message appeared
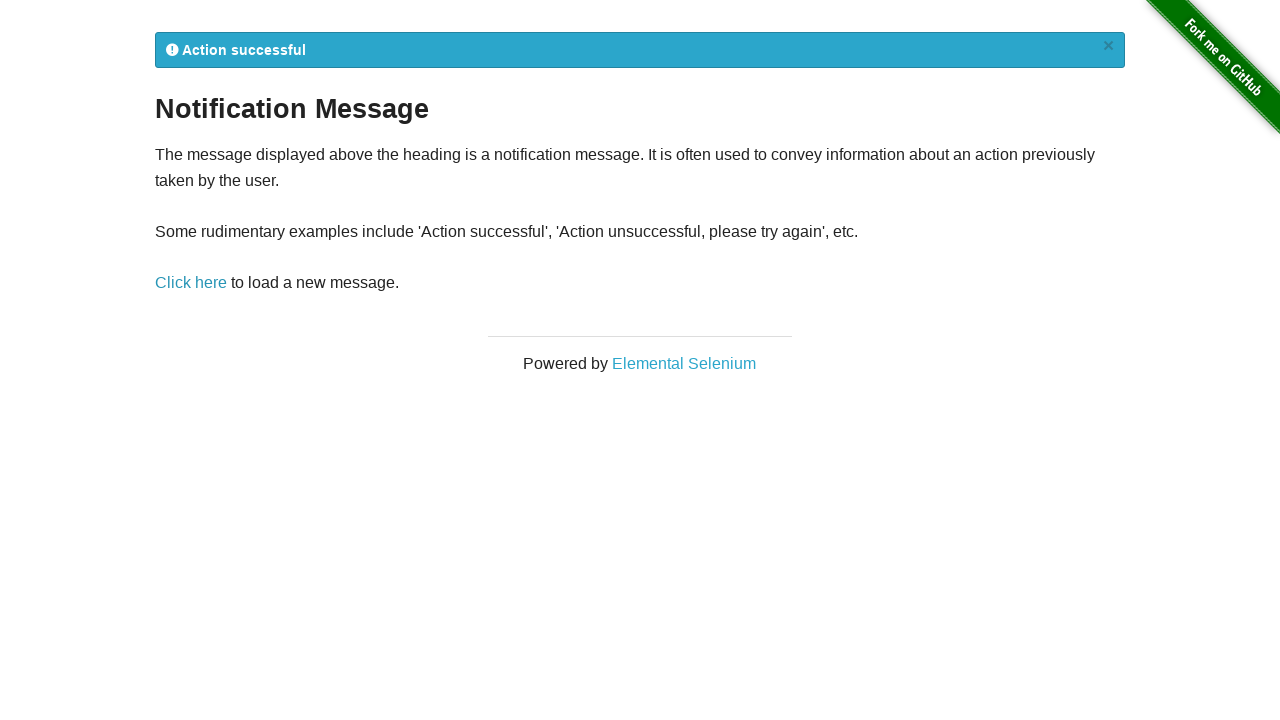

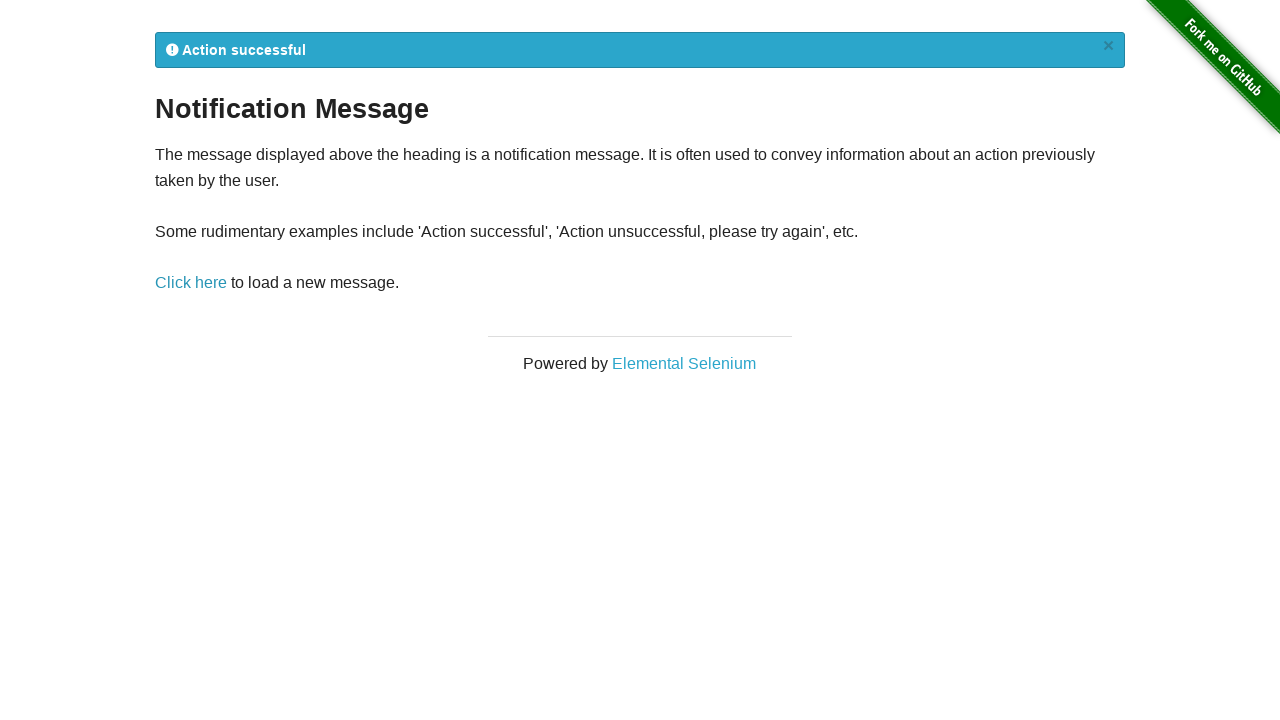